Tests clearing the complete state of all items by checking and then unchecking the "Mark all as complete" checkbox.

Starting URL: https://demo.playwright.dev/todomvc

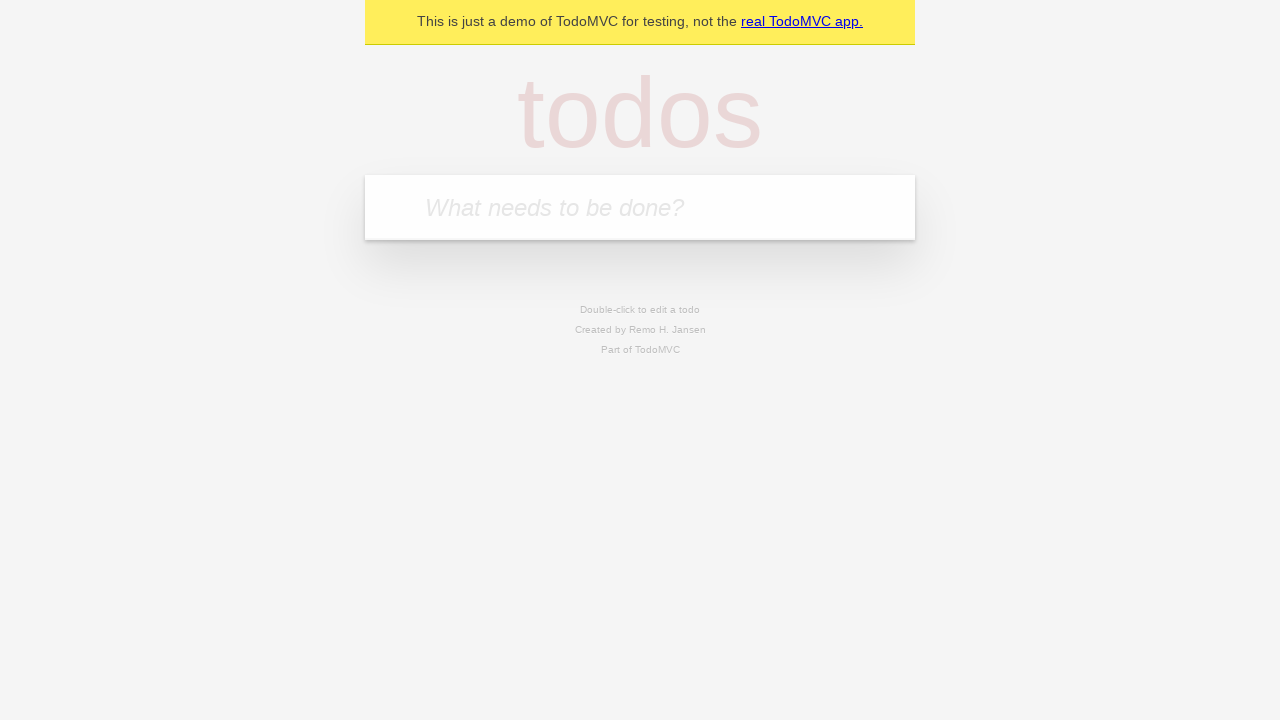

Filled todo input with 'buy some cheese' on internal:attr=[placeholder="What needs to be done?"i]
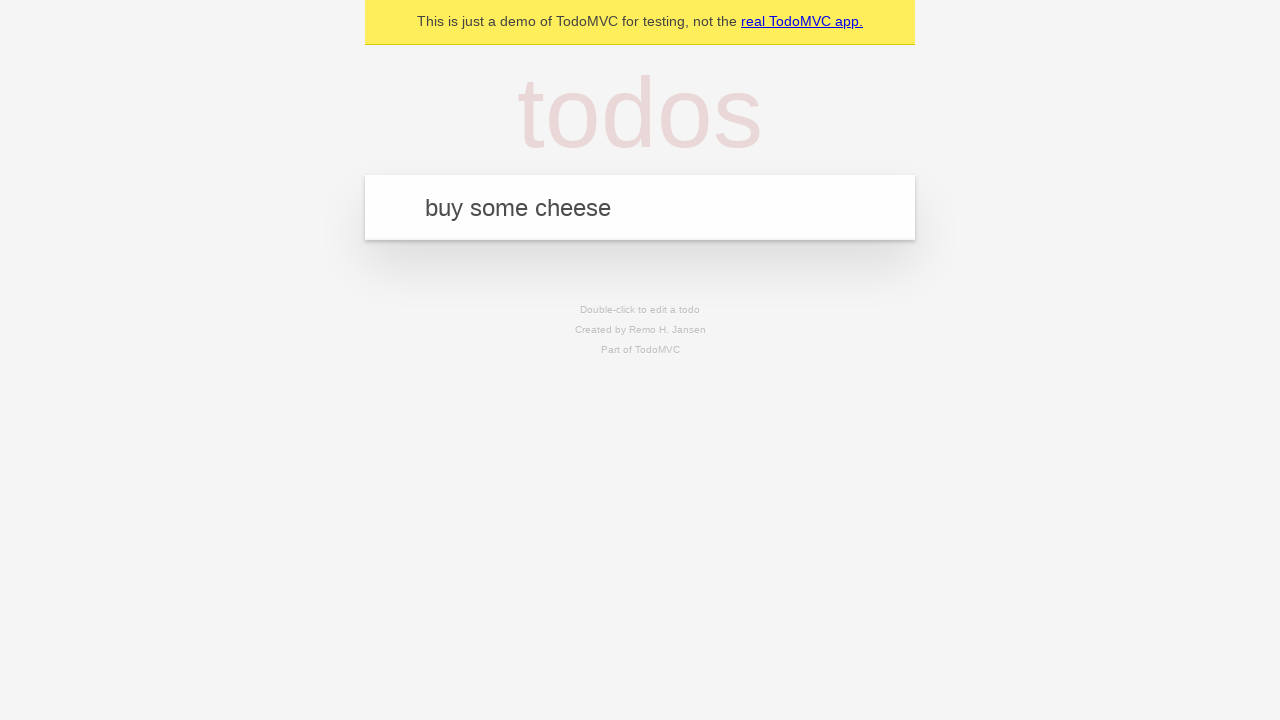

Pressed Enter to add first todo on internal:attr=[placeholder="What needs to be done?"i]
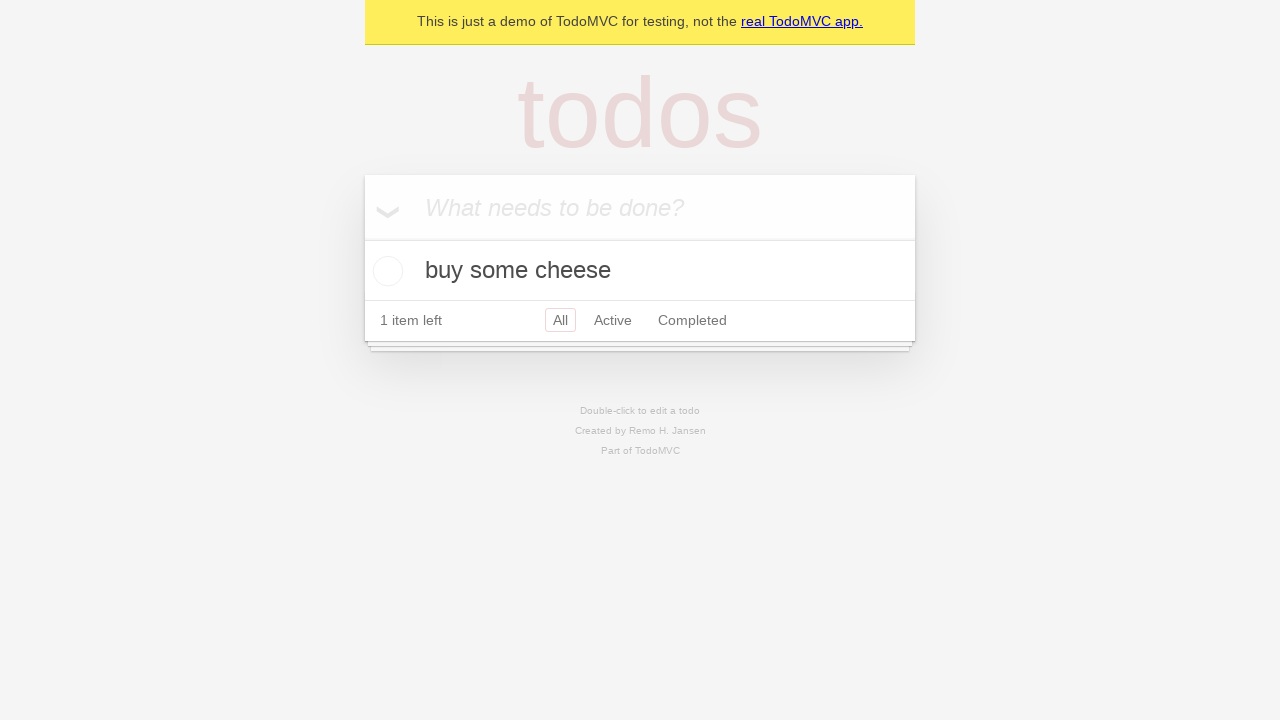

Filled todo input with 'feed the cat' on internal:attr=[placeholder="What needs to be done?"i]
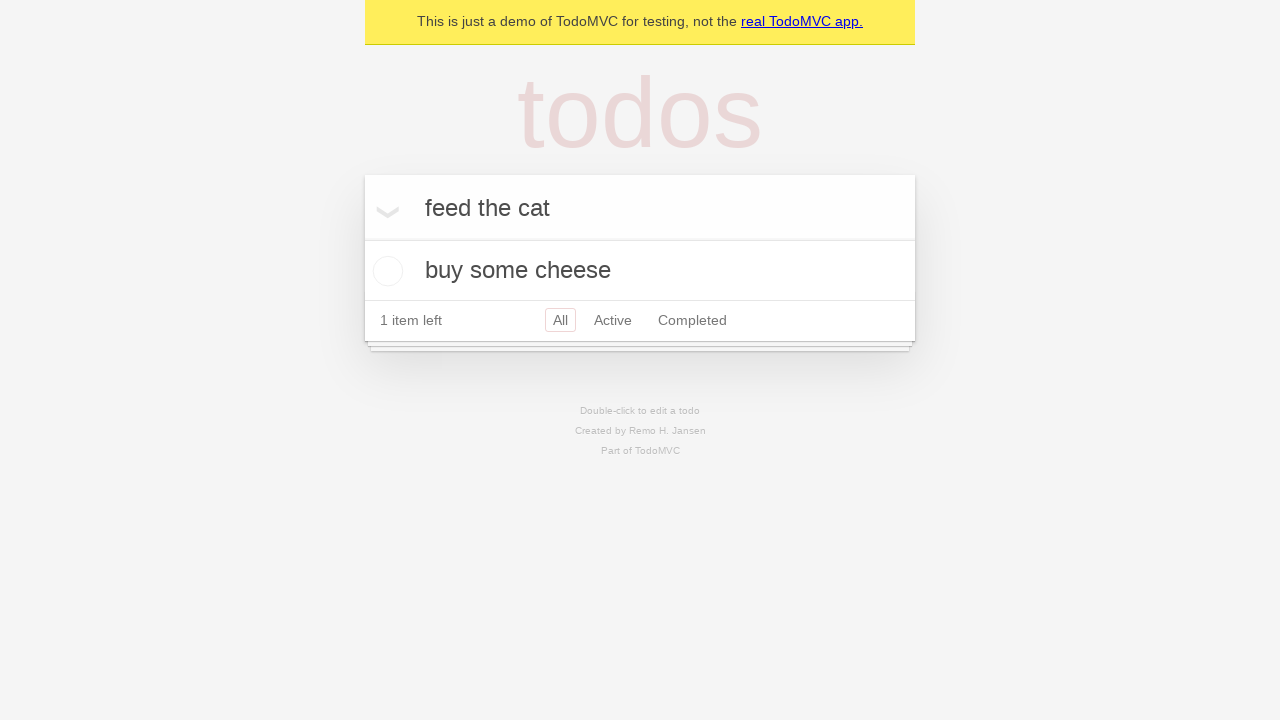

Pressed Enter to add second todo on internal:attr=[placeholder="What needs to be done?"i]
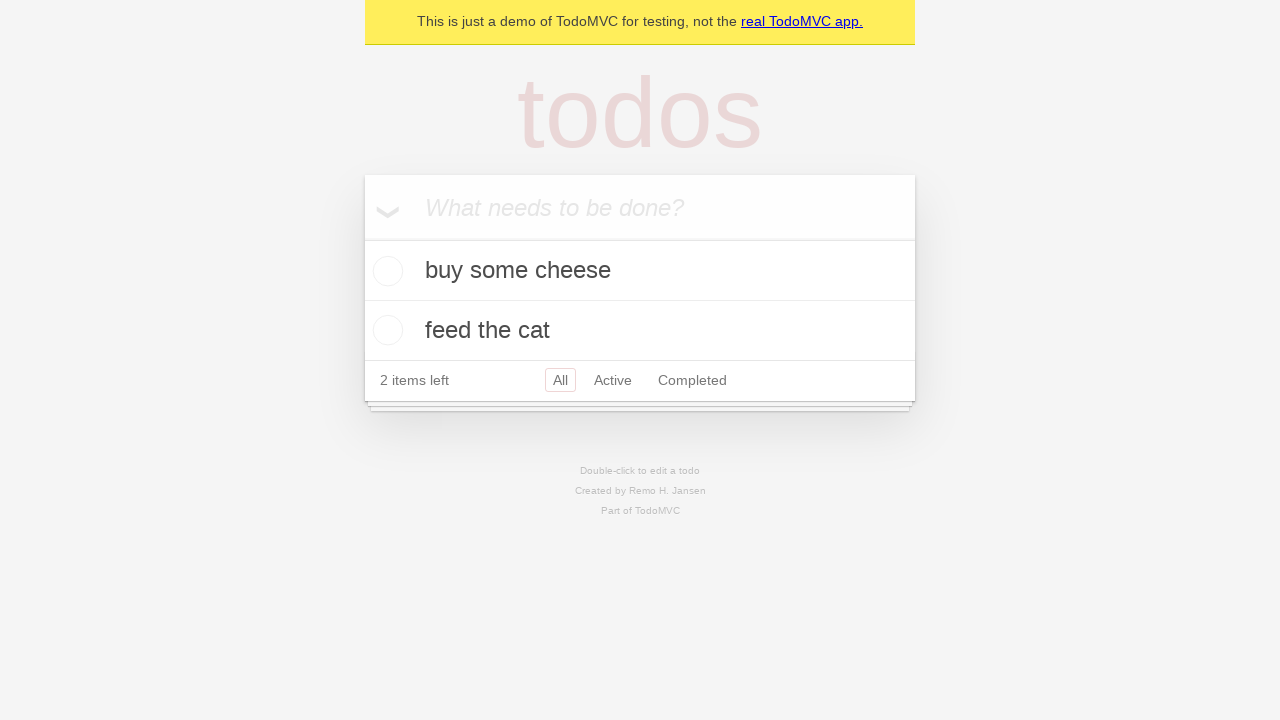

Filled todo input with 'book a doctors appointment' on internal:attr=[placeholder="What needs to be done?"i]
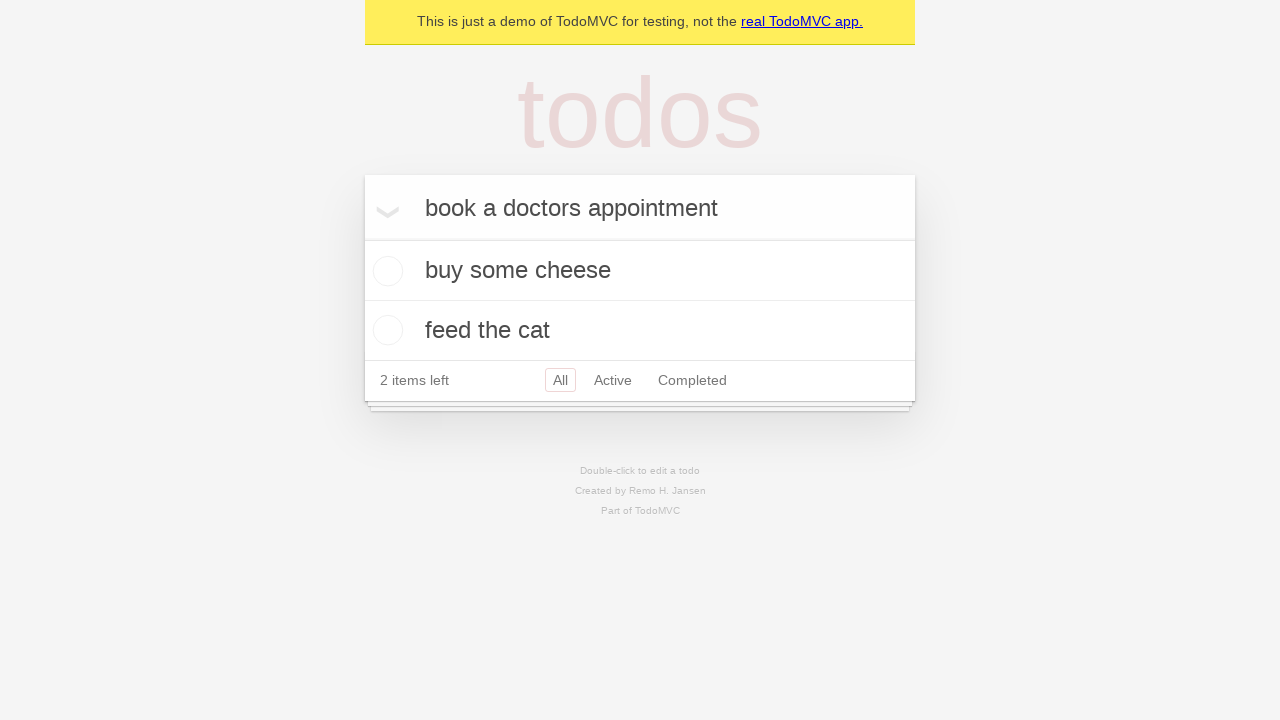

Pressed Enter to add third todo on internal:attr=[placeholder="What needs to be done?"i]
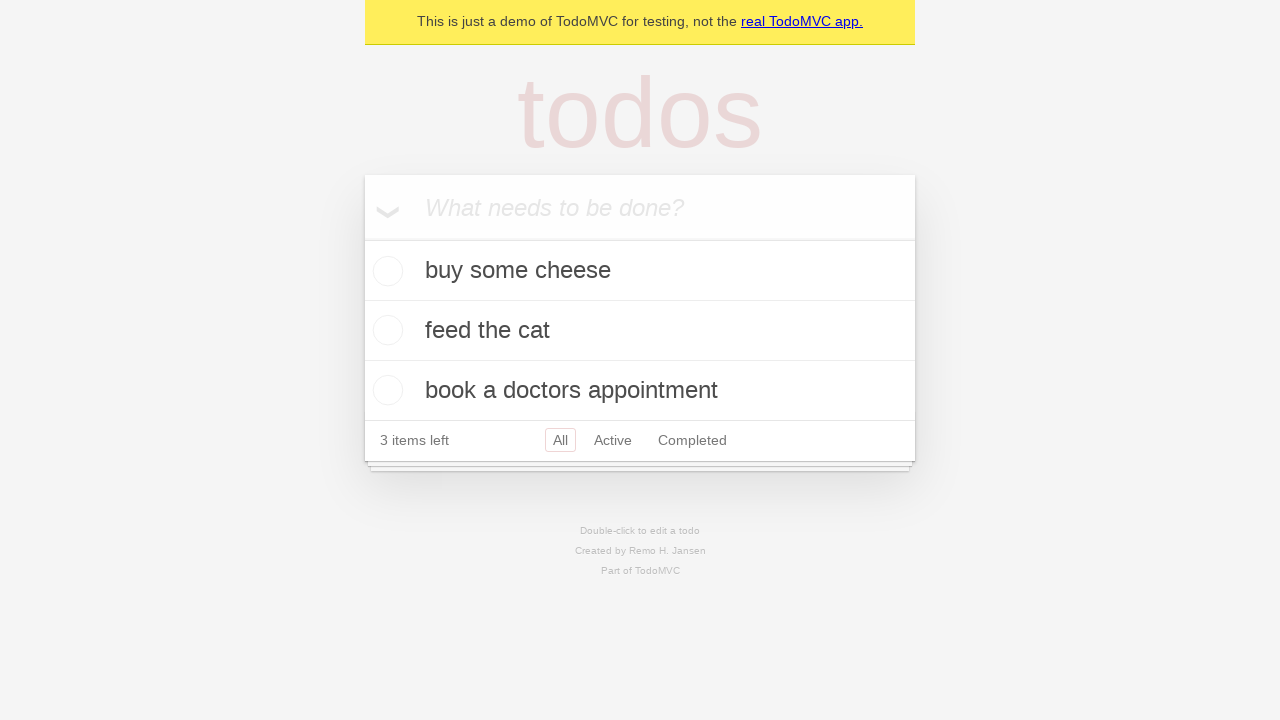

Checked 'Mark all as complete' checkbox to mark all todos as complete at (362, 238) on internal:label="Mark all as complete"i
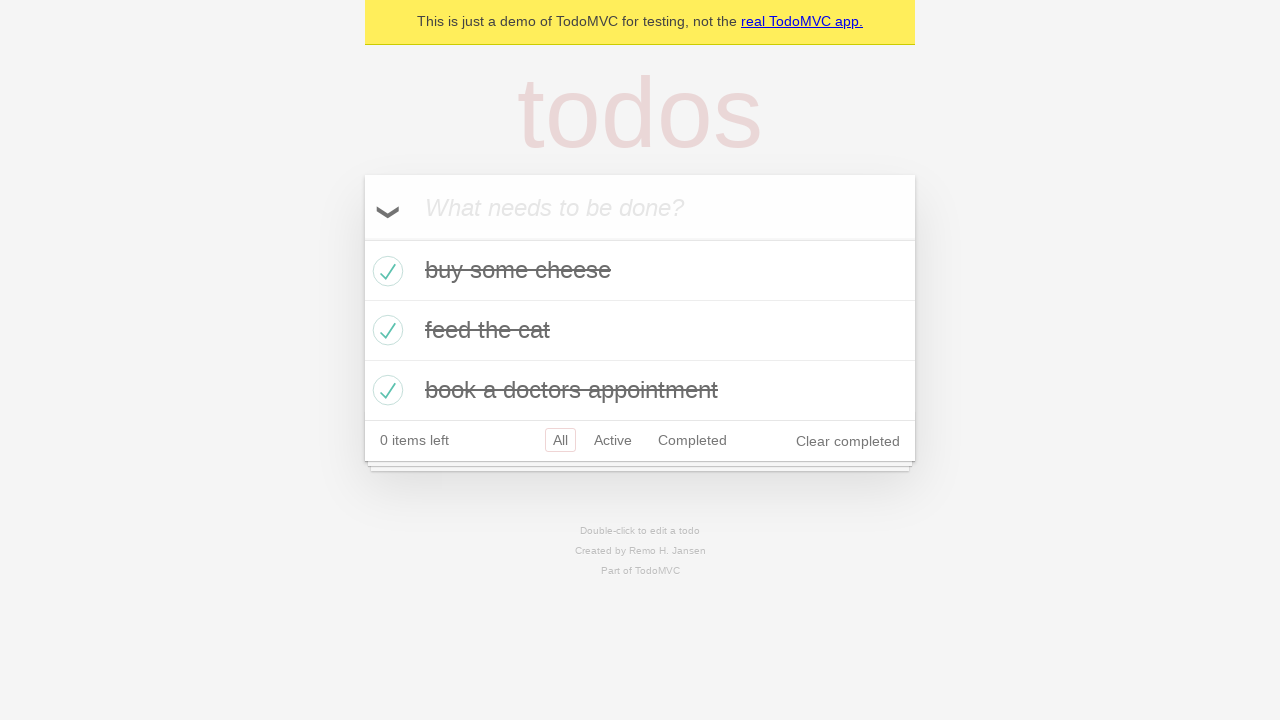

Unchecked 'Mark all as complete' checkbox to clear complete state of all todos at (362, 238) on internal:label="Mark all as complete"i
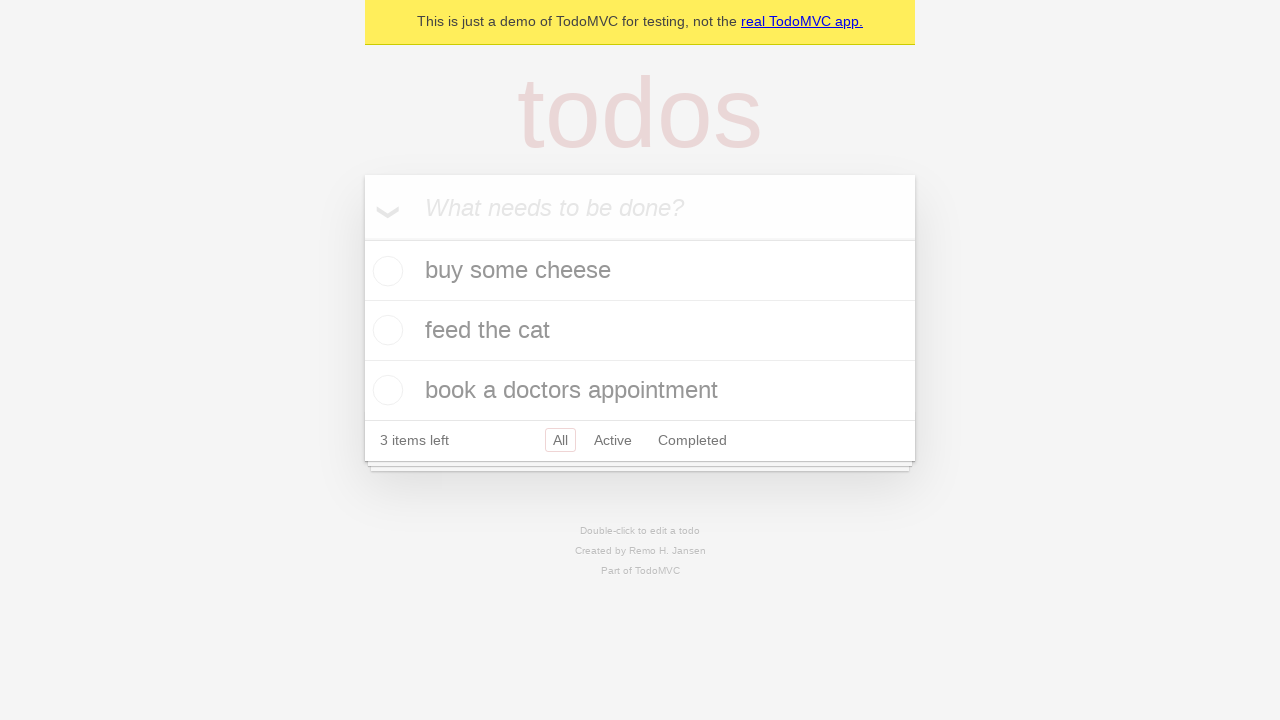

Waited for todo items to be displayed in uncompleted state
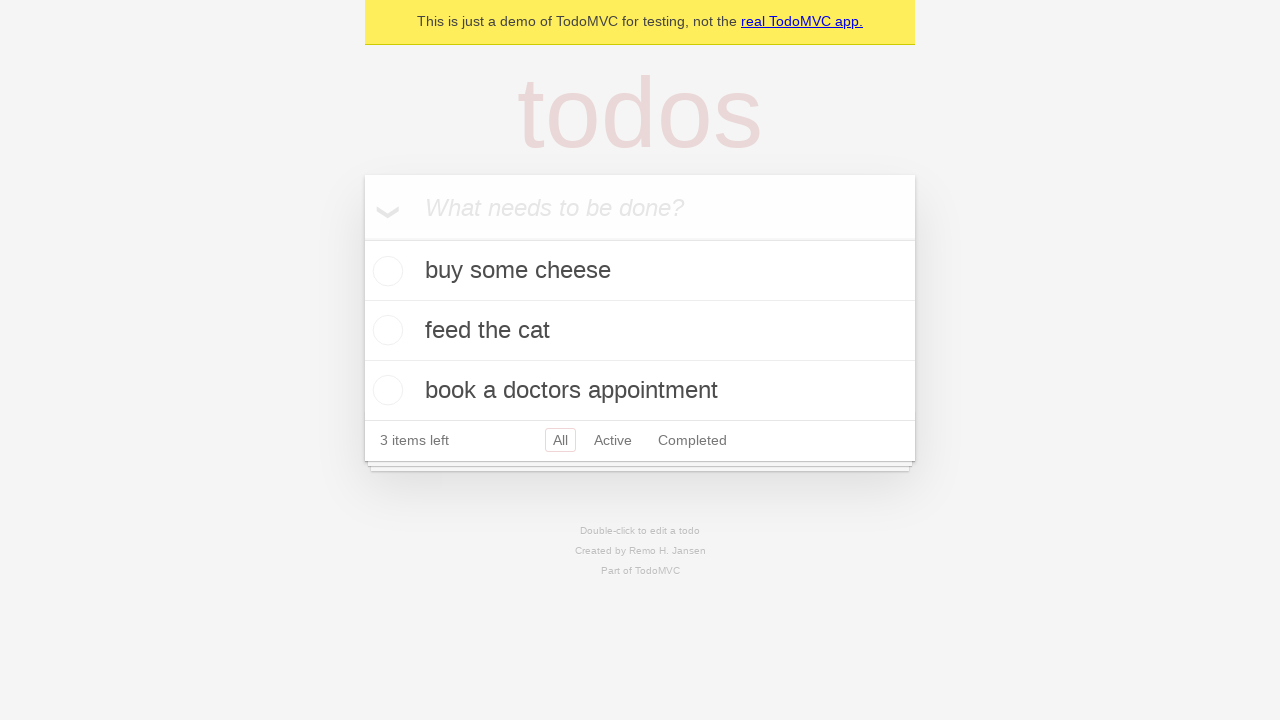

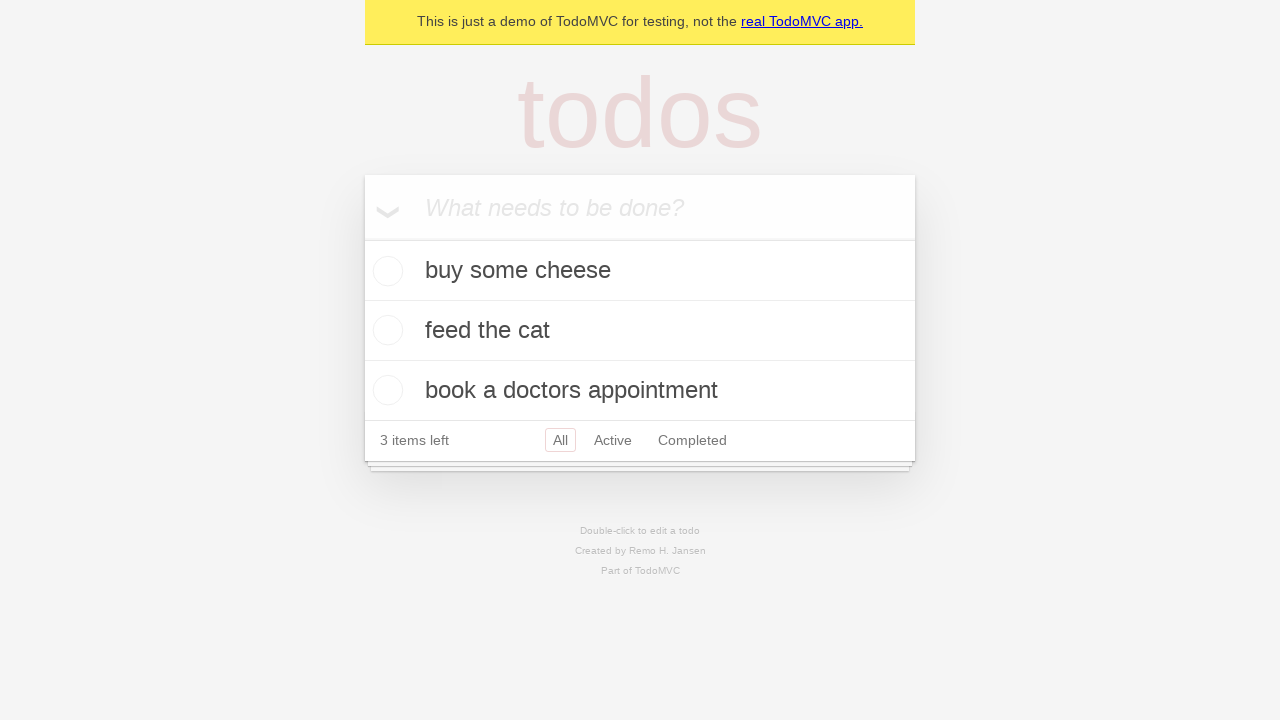